Tests checkbox functionality by finding all checkboxes on the page, locating the one named "checkBoxOption2", clicking it, and verifying it becomes selected.

Starting URL: https://rahulshettyacademy.com/AutomationPractice/

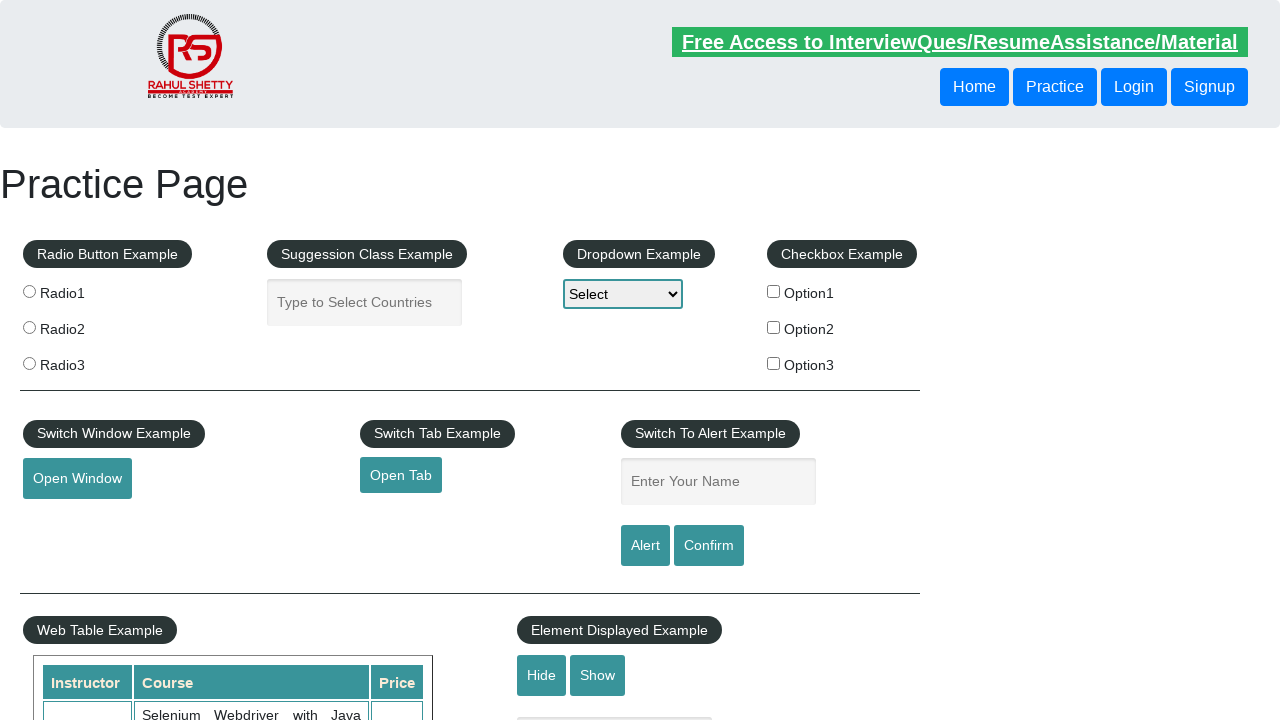

Navigated to AutomationPractice page
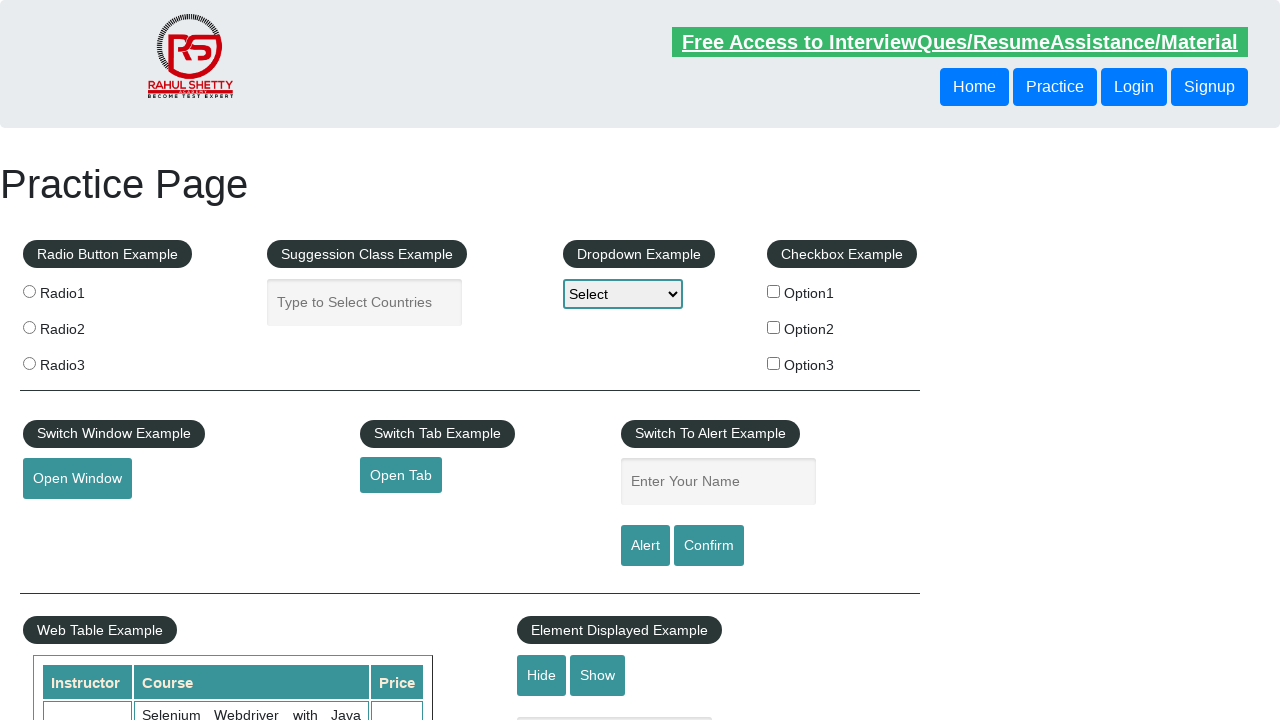

Located all checkboxes on the page
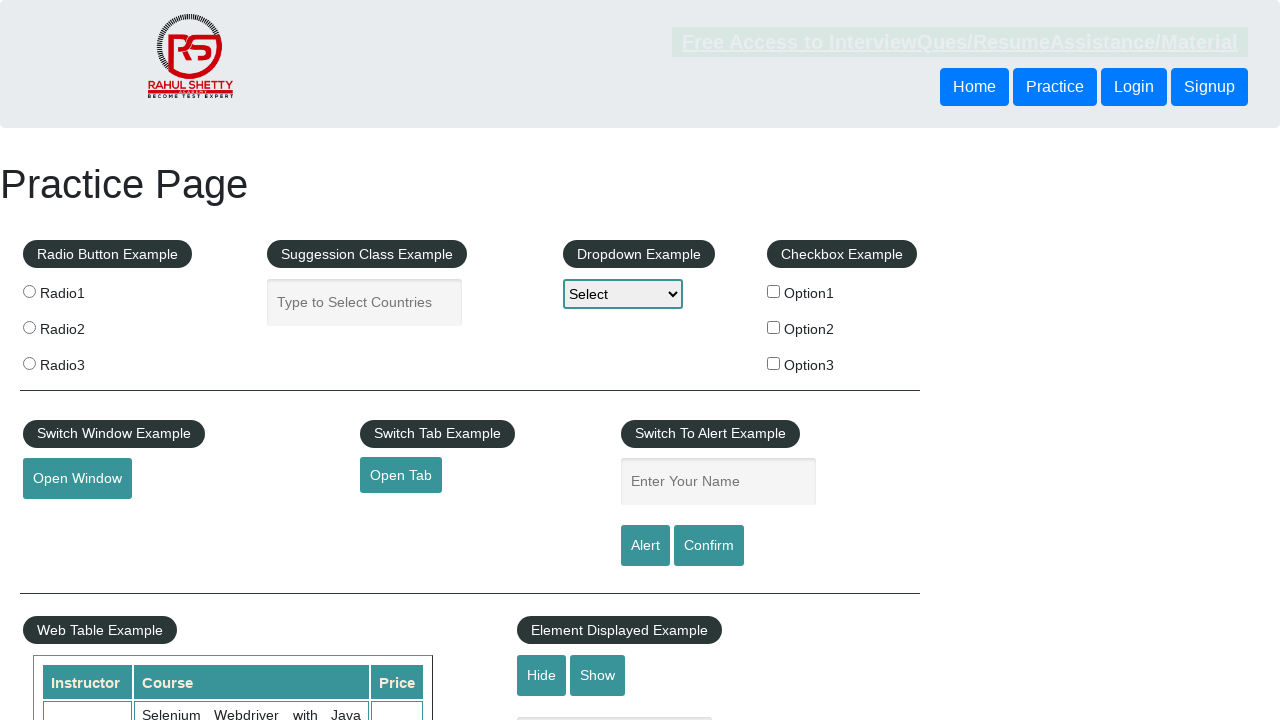

Found checkbox with name 'checkBoxOption2'
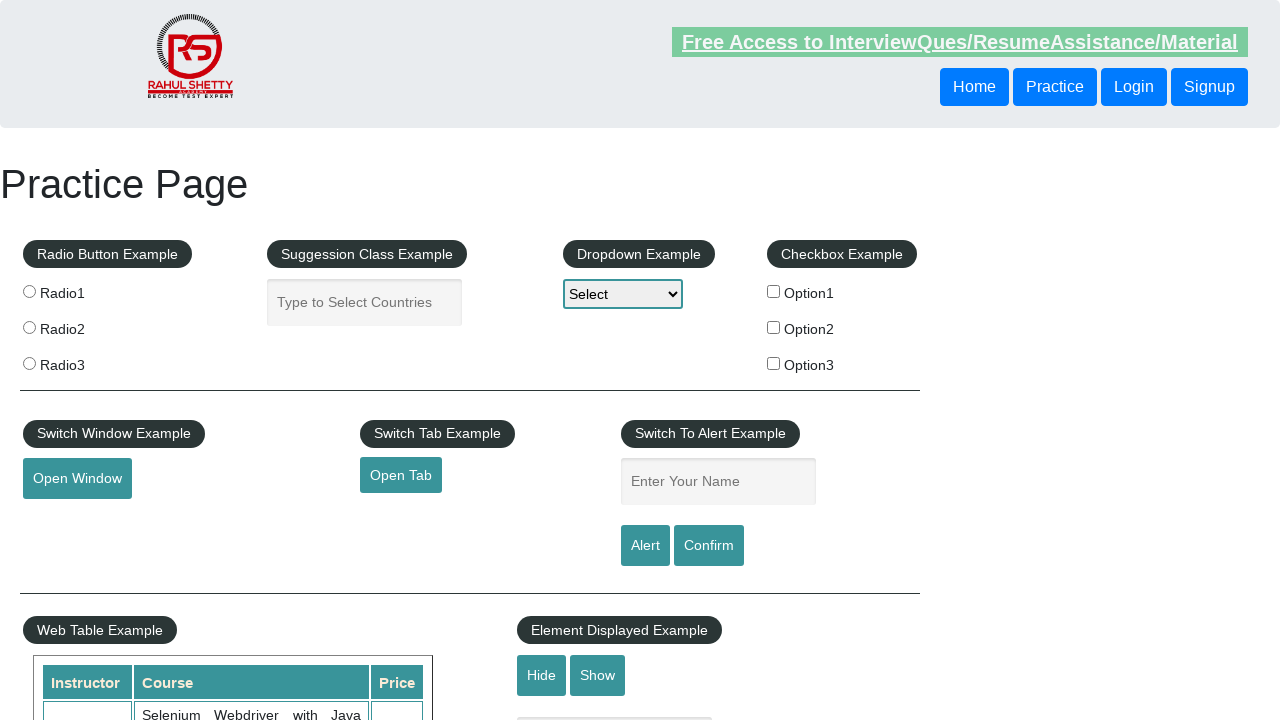

Clicked the checkBoxOption2 checkbox at (774, 327) on input[type='checkbox'] >> nth=1
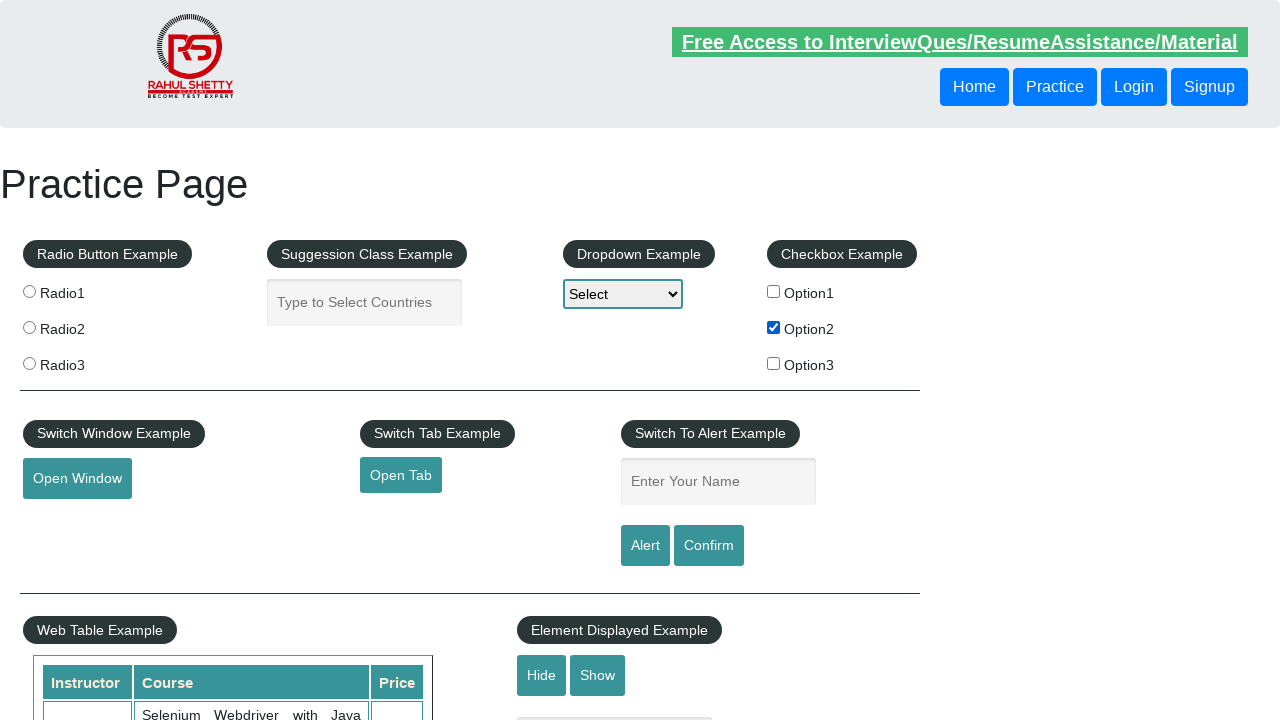

Verified that checkBoxOption2 is now checked
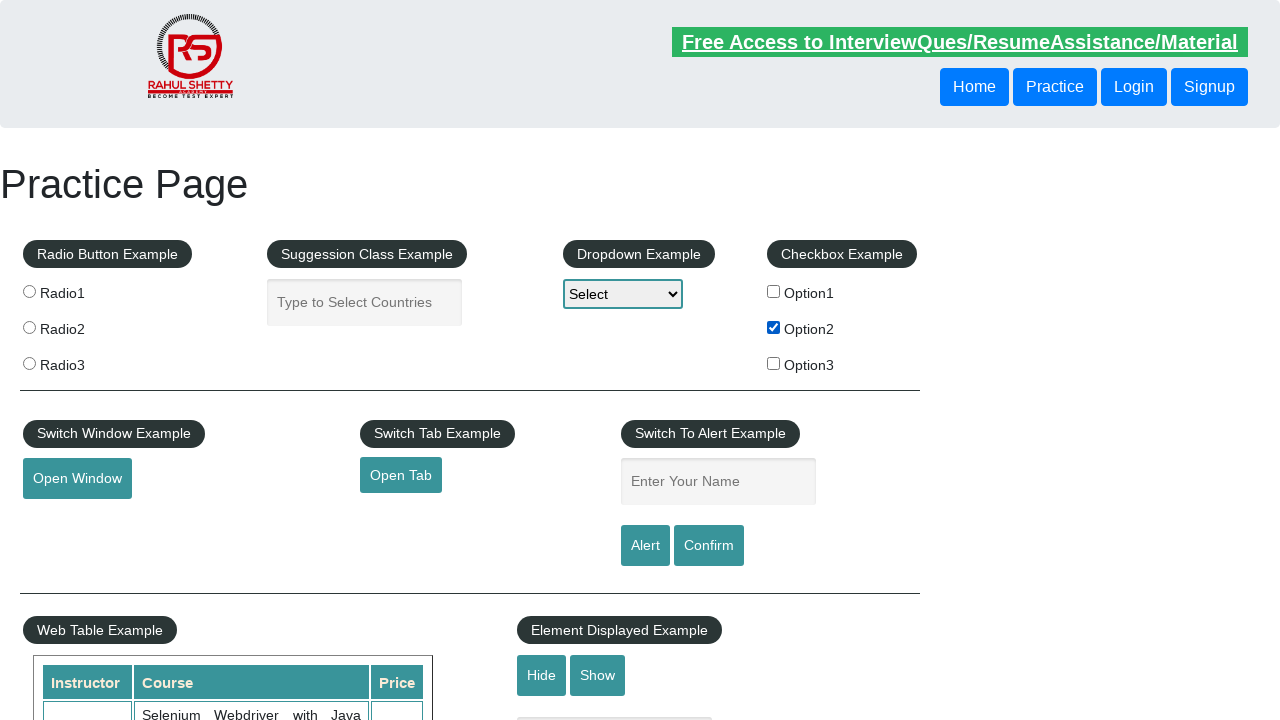

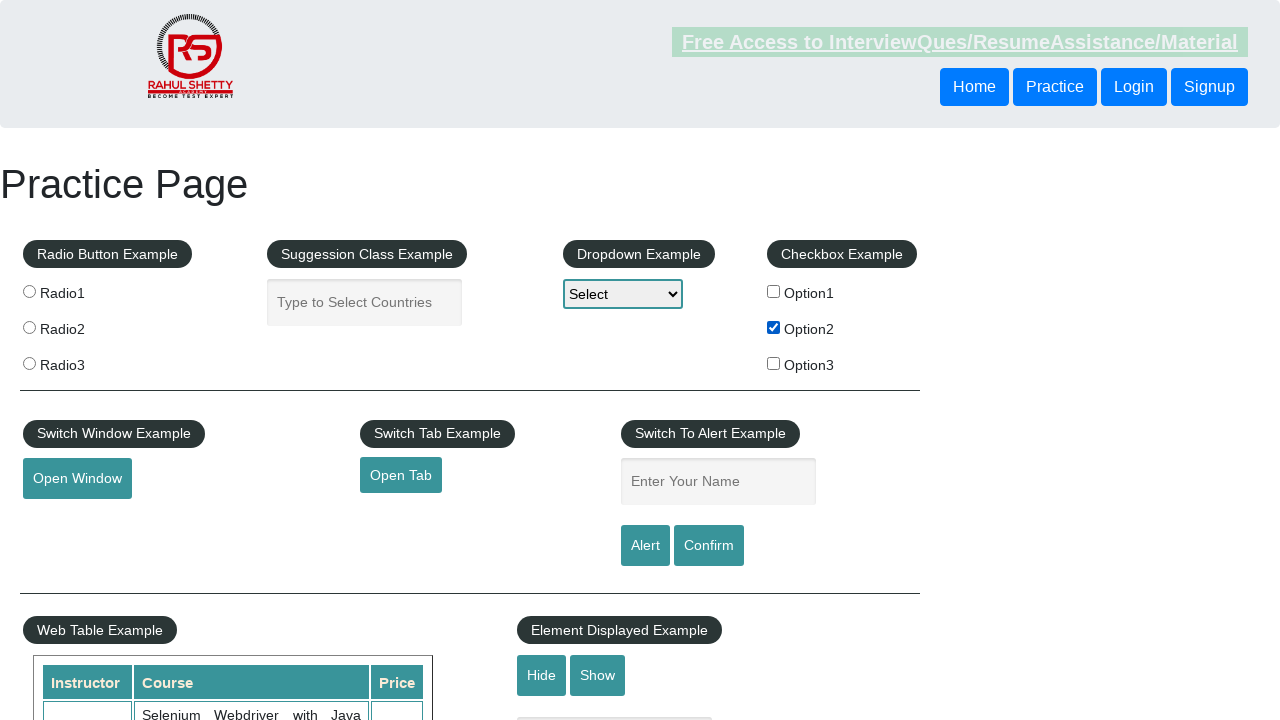